Tests window handling functionality by opening a new window, switching to it, selecting an option from a dropdown, then returning to the parent window

Starting URL: https://www.hyrtutorials.com/p/window-handles-practice.html

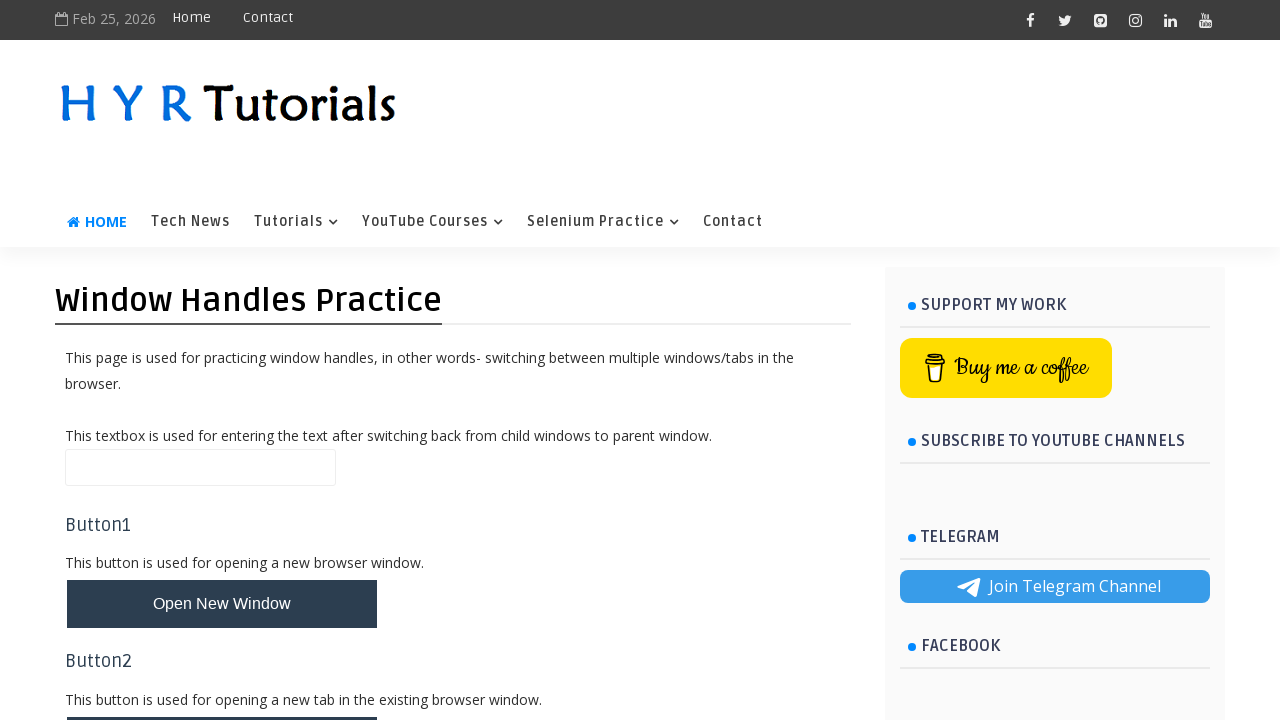

Clicked button to open new window at (222, 604) on #newWindowBtn
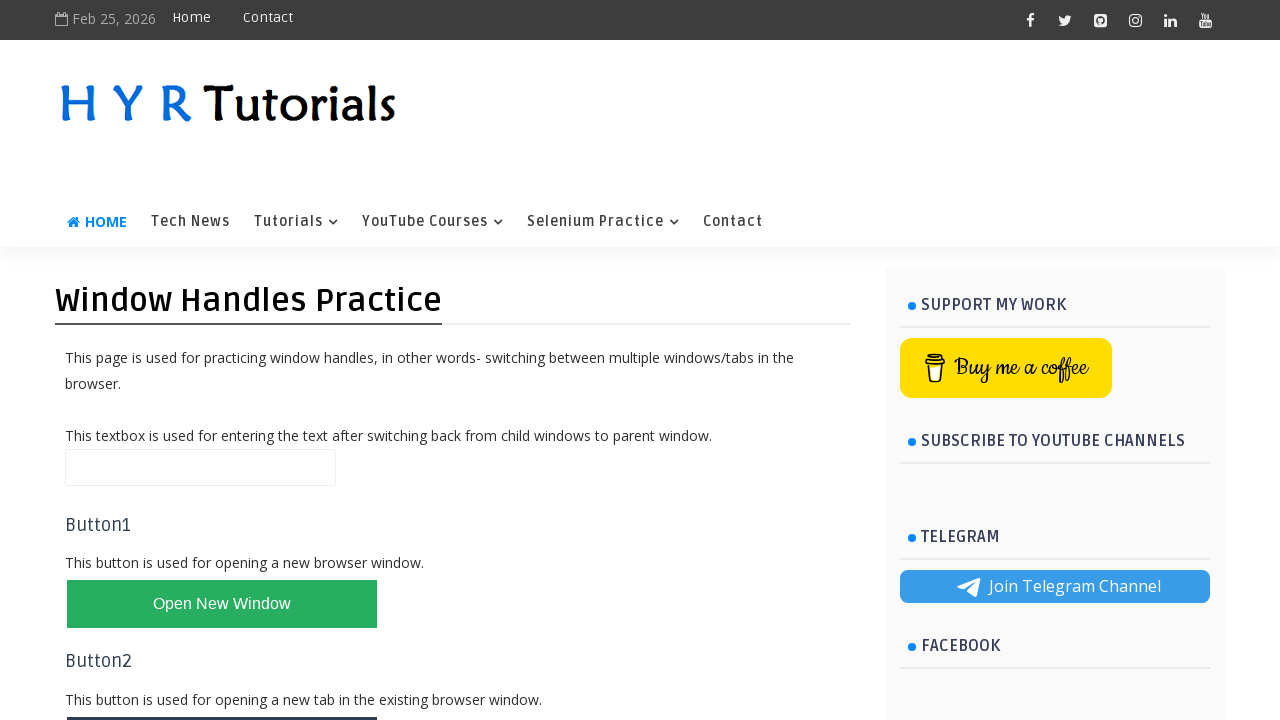

New window opened and captured
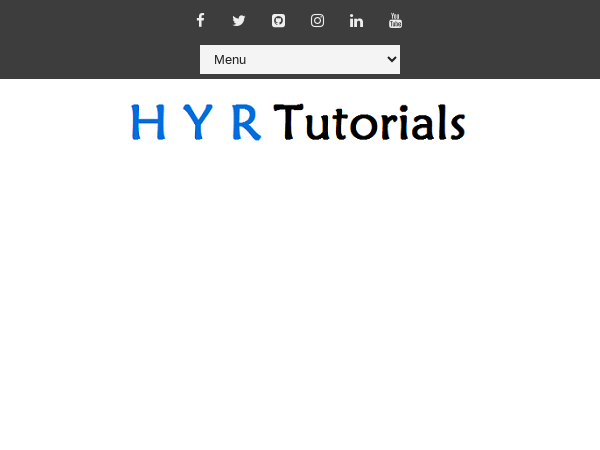

New window finished loading
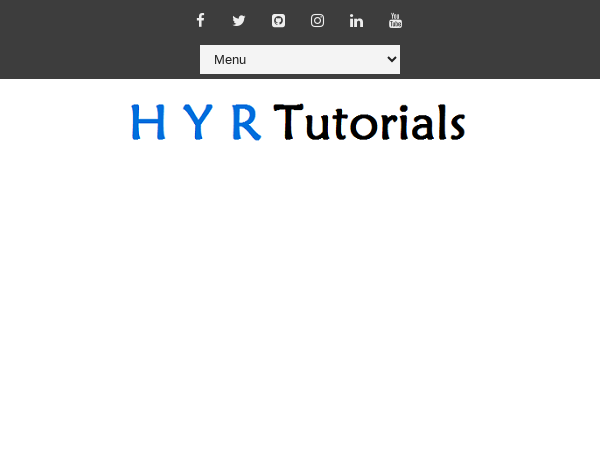

Selected 'July (2)' from dropdown in new window on #BlogArchive1_ArchiveMenu
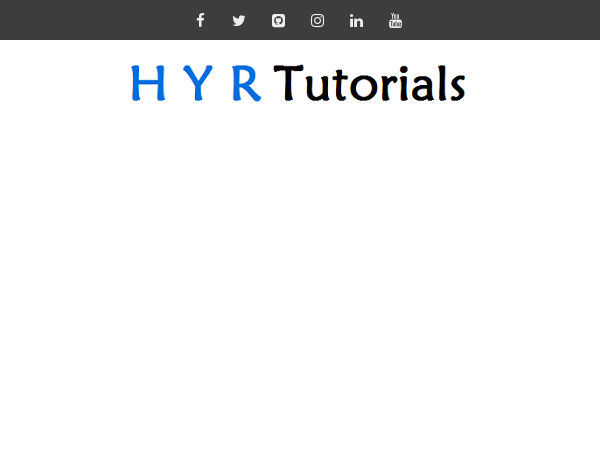

Closed new window
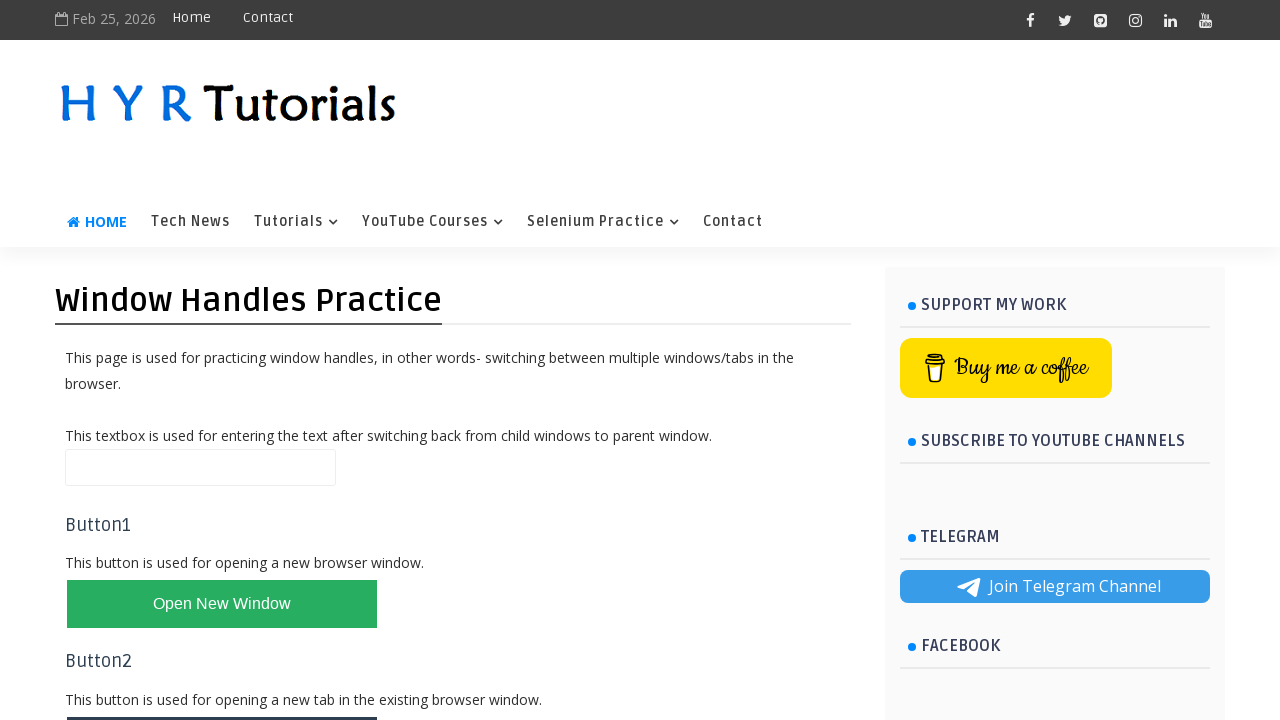

Waited 1000ms to ensure window closure and focus returned to parent window
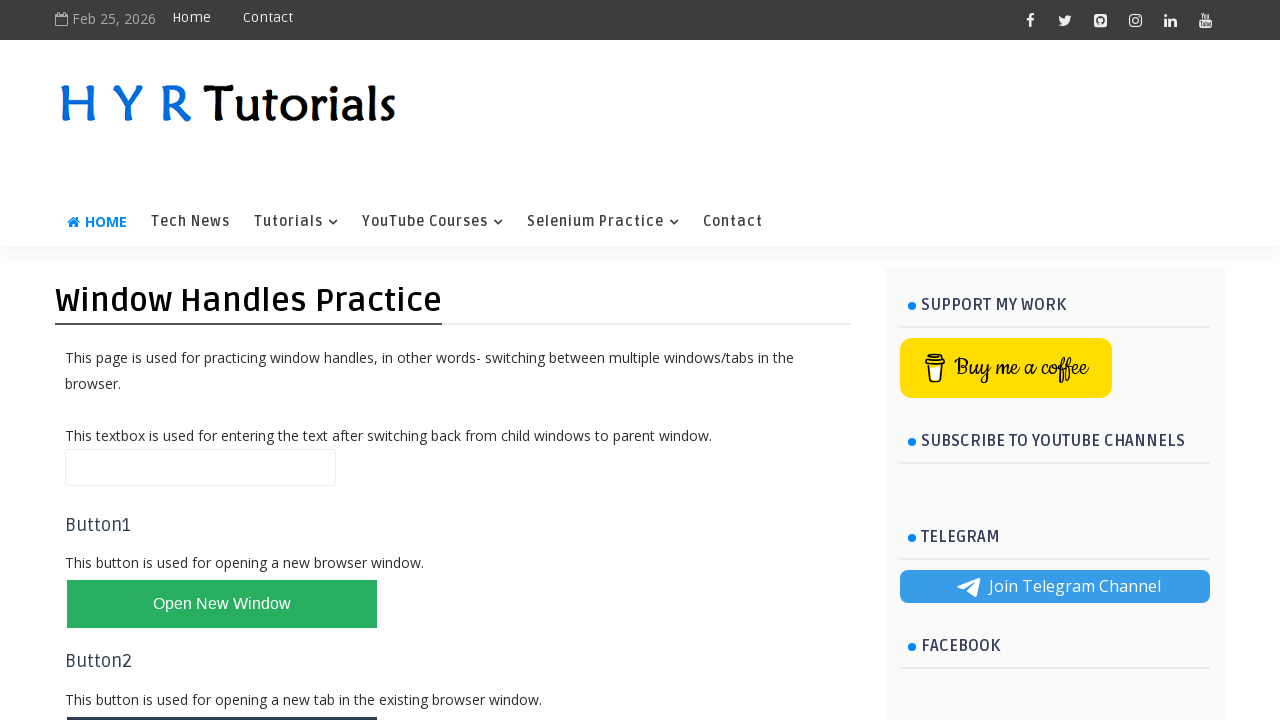

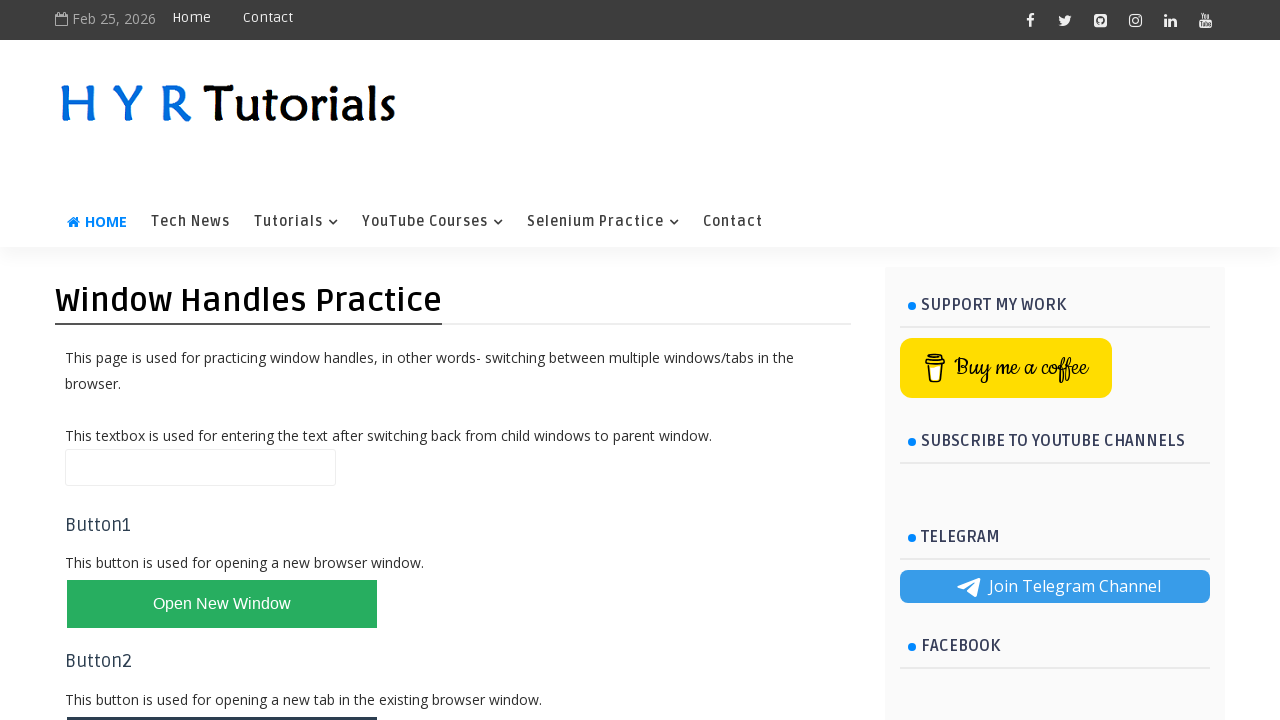